Navigates to the DemoQA browser windows demo page and waits for it to load

Starting URL: https://demoqa.com/browser-windows

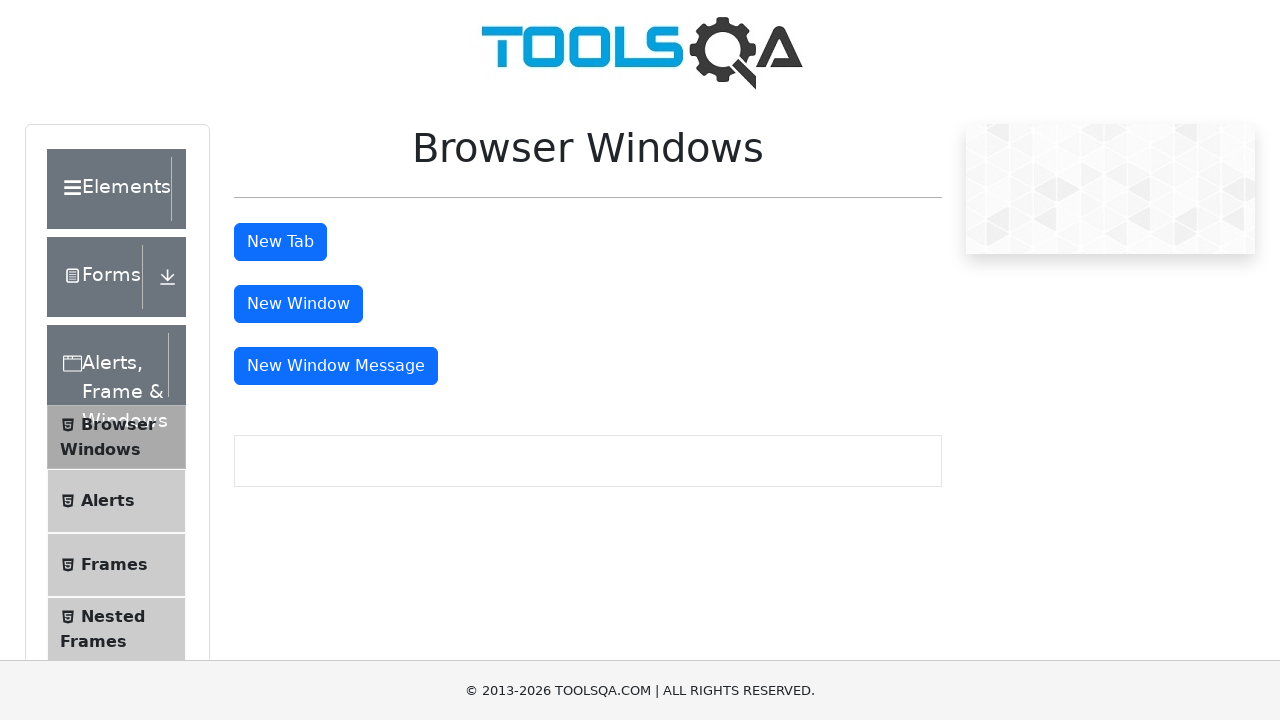

Navigated to DemoQA browser windows demo page
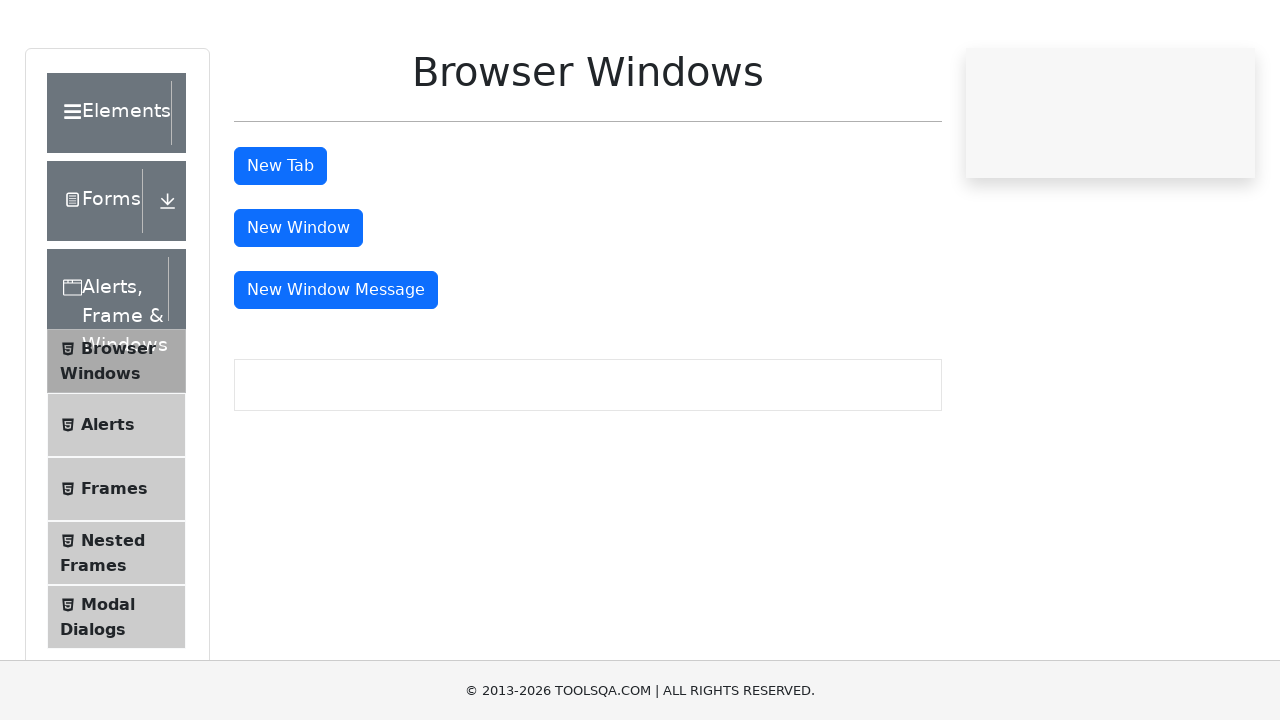

Waited for browser windows demo page to fully load
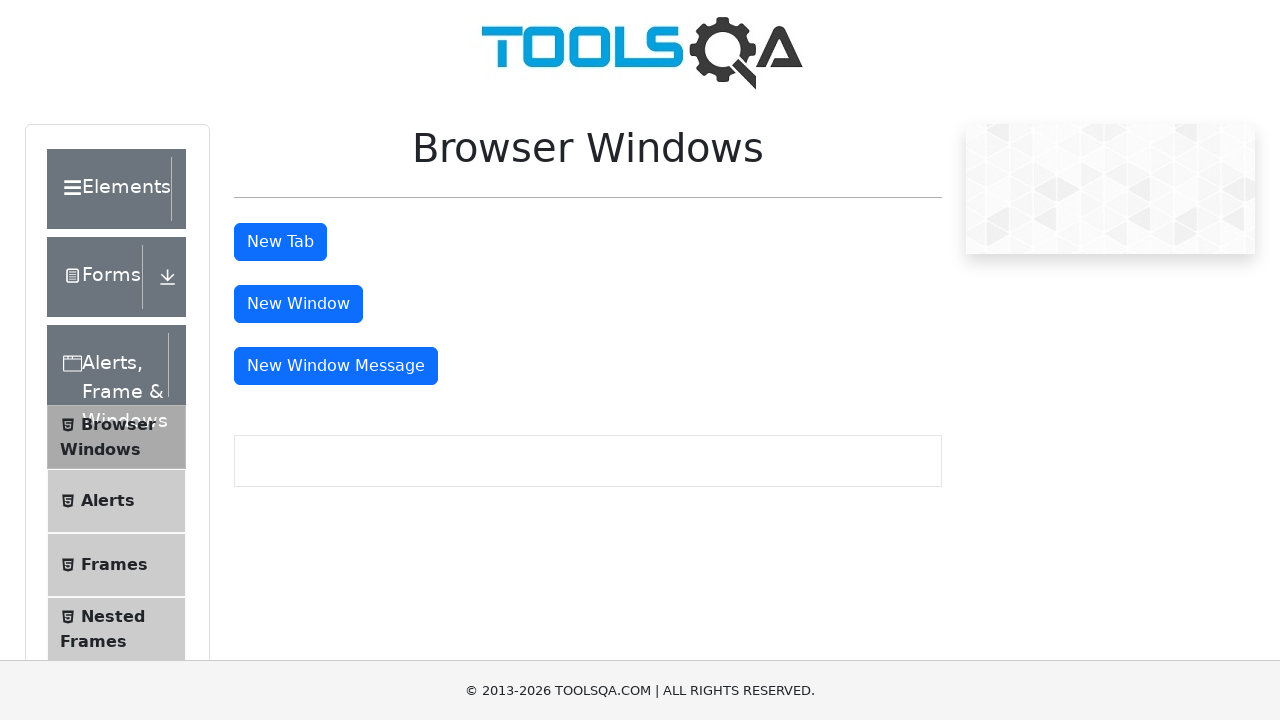

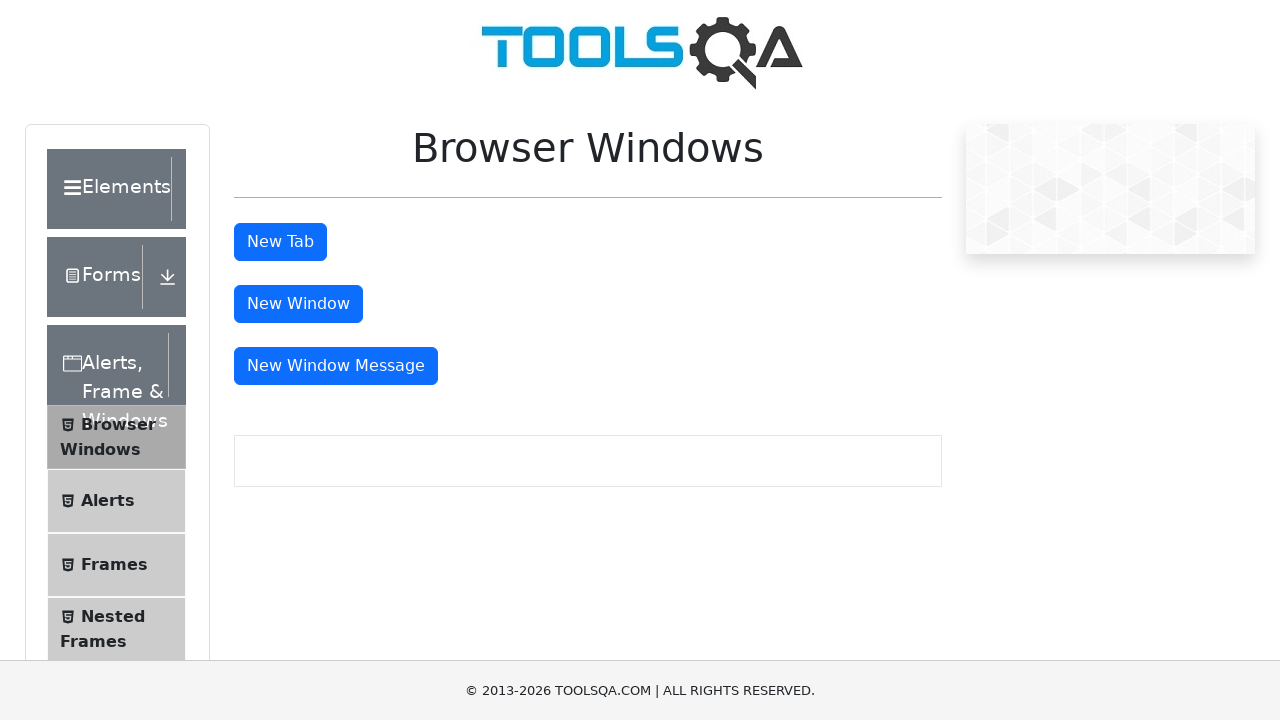